Simple test that navigates to Hepsiburada (Turkish e-commerce site) homepage and waits for it to load

Starting URL: https://www.hepsiburada.com/

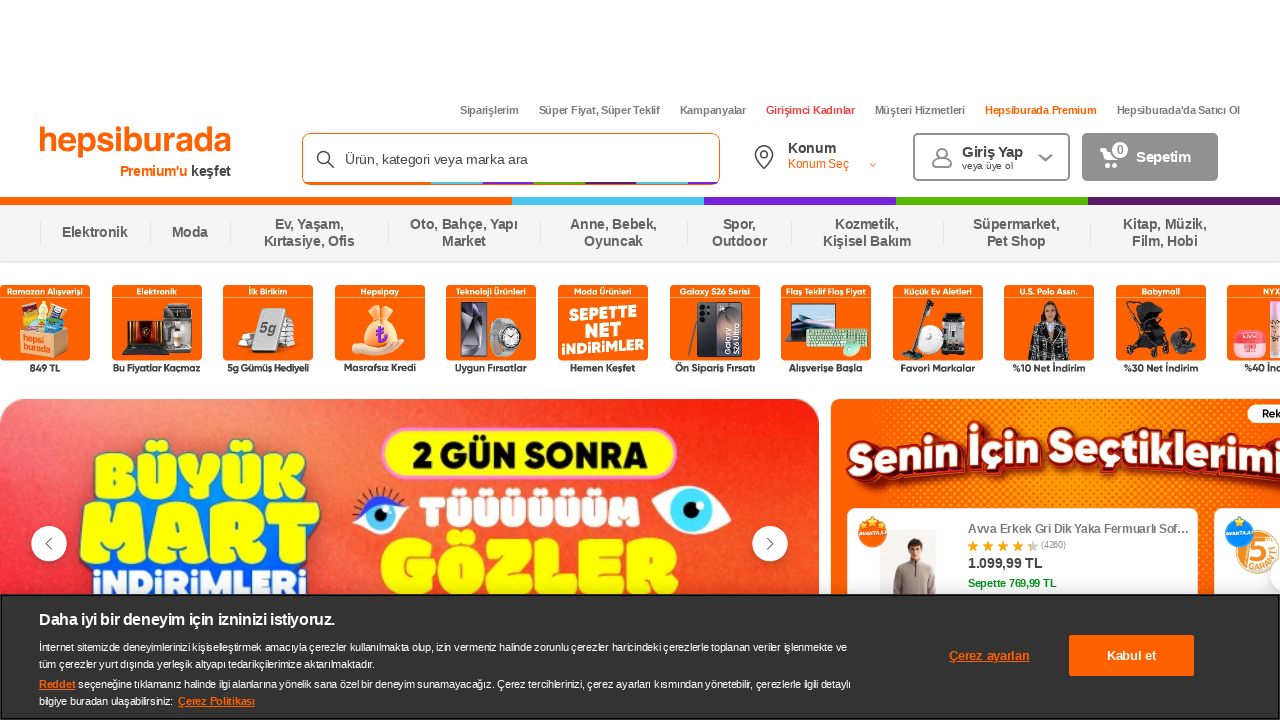

Hepsiburada homepage loaded (domcontentloaded state)
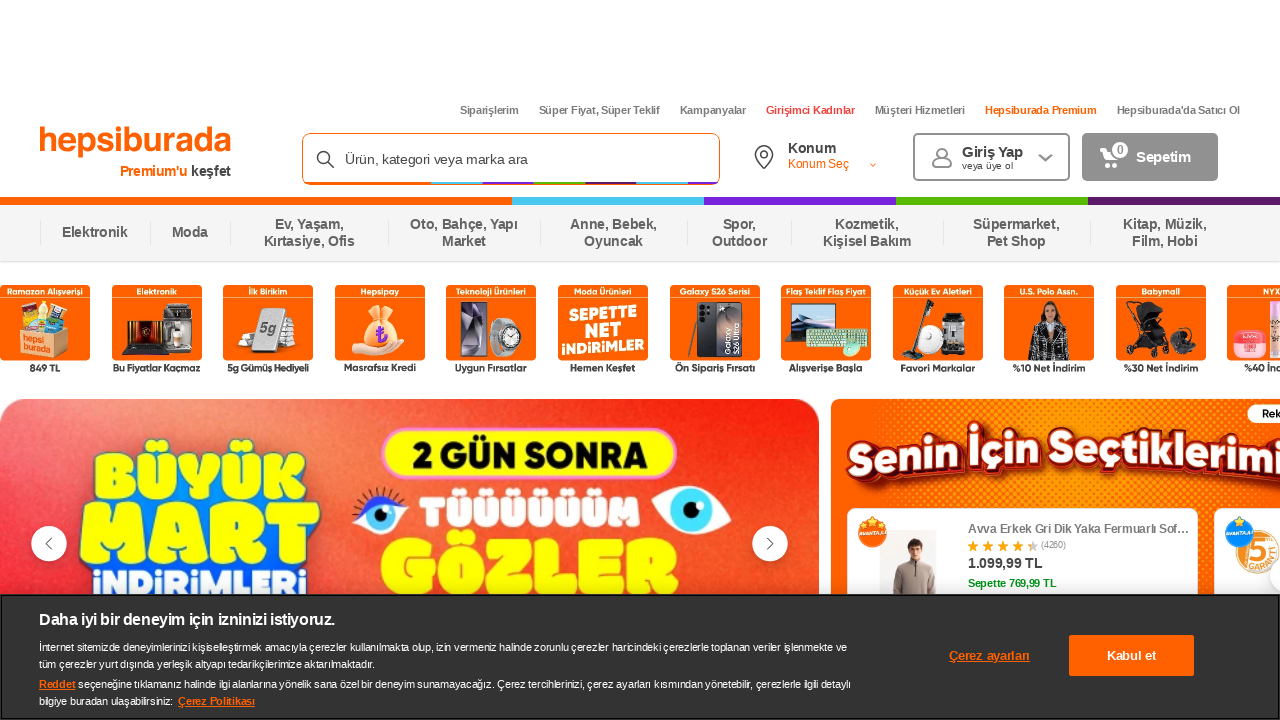

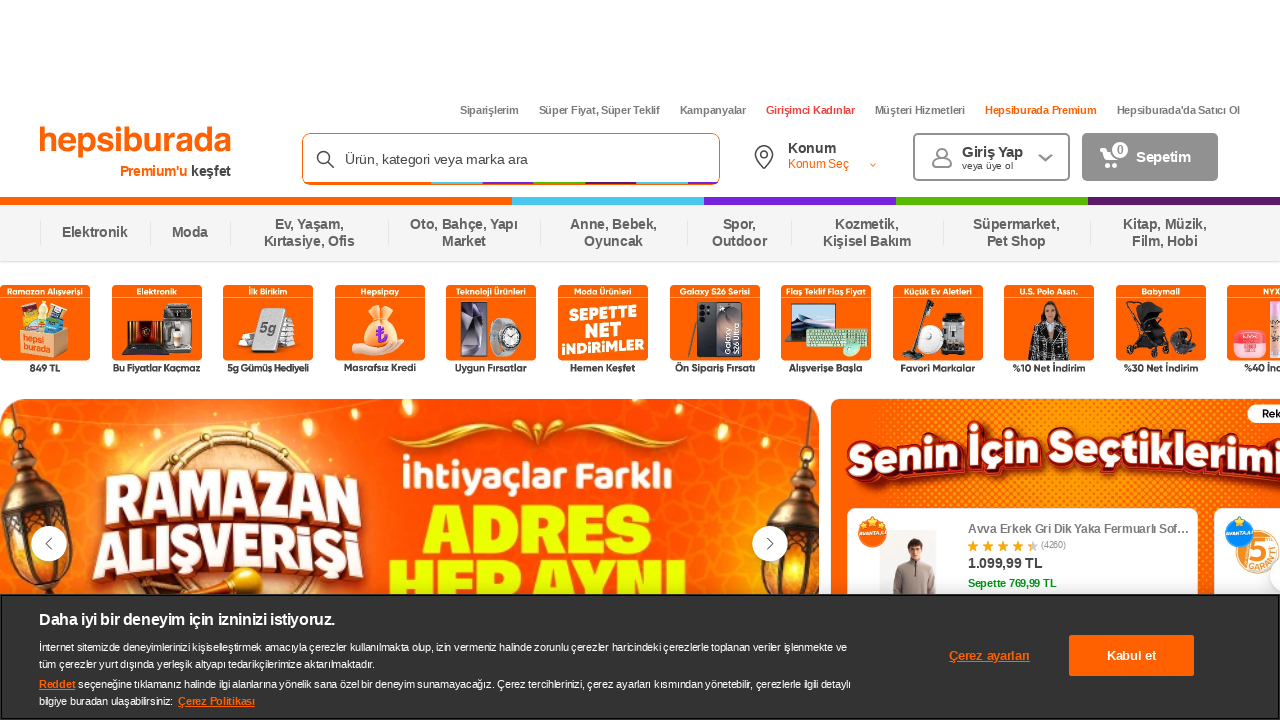